Tests ASOS search functionality by entering "skirt" in the search bar and verifying search results display

Starting URL: https://www.asos.com/us/

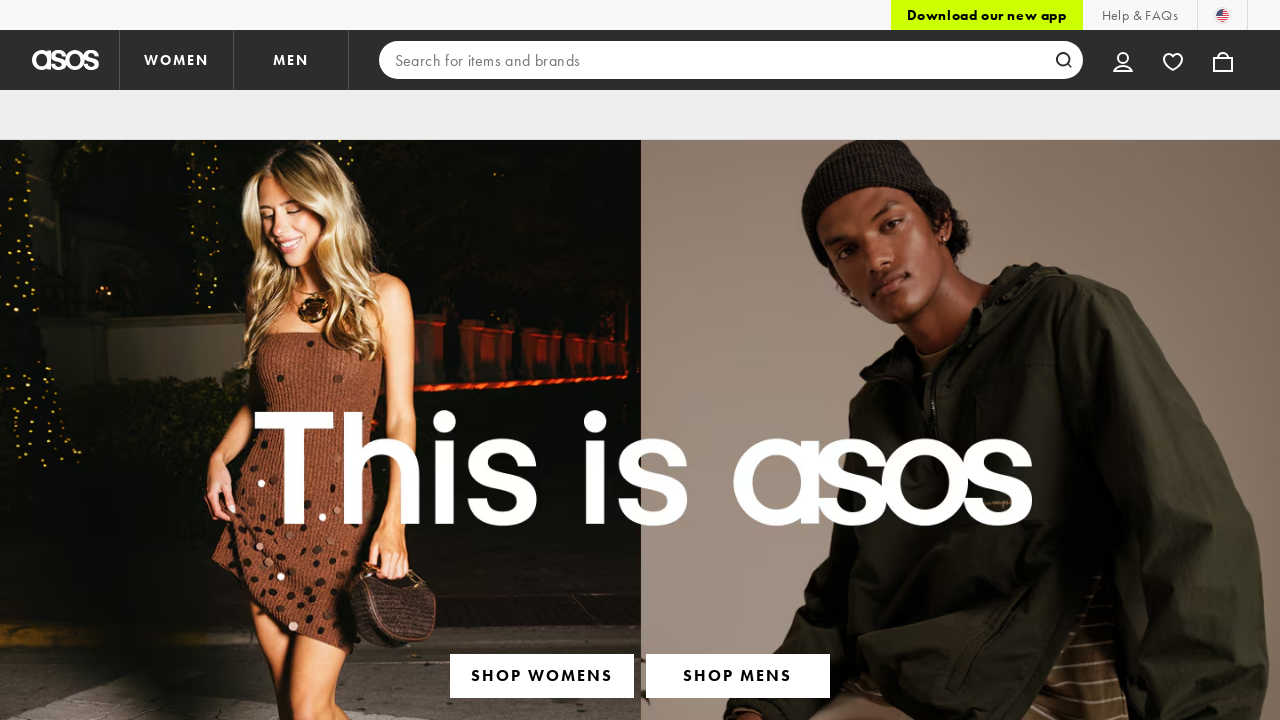

Filled search bar with 'skirt' on input[type='search']
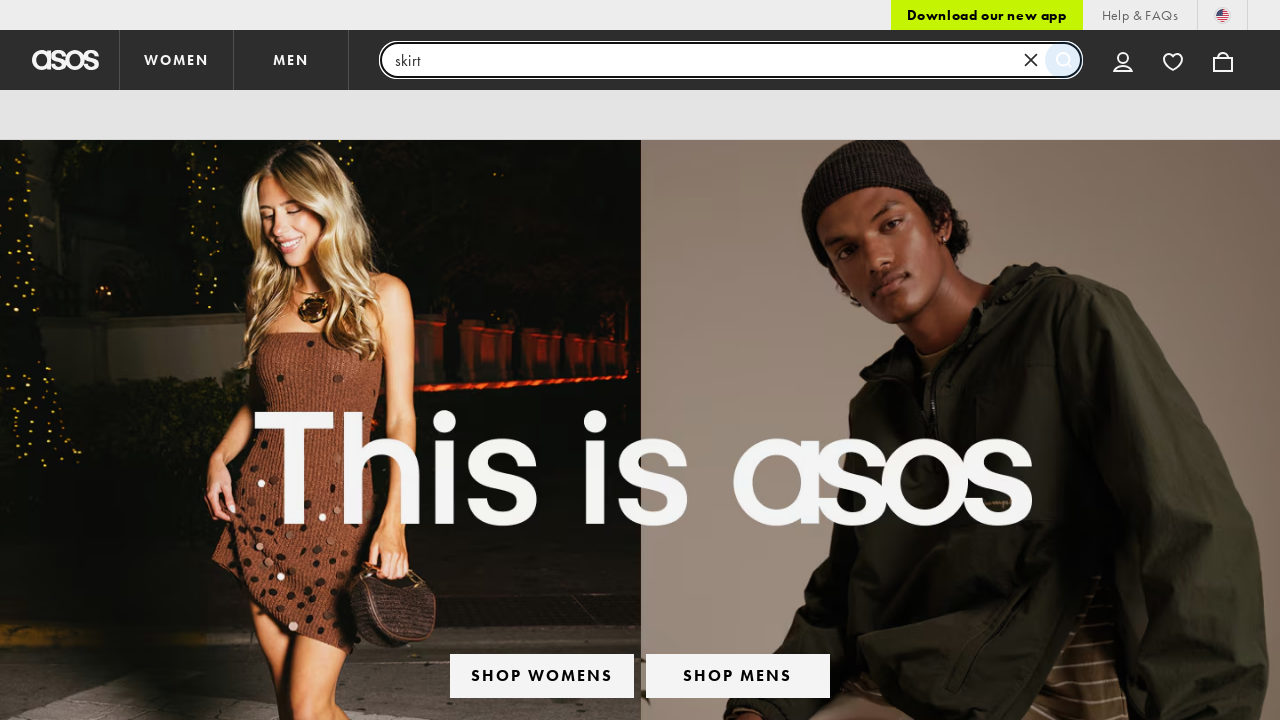

Pressed Enter to submit search on input[type='search']
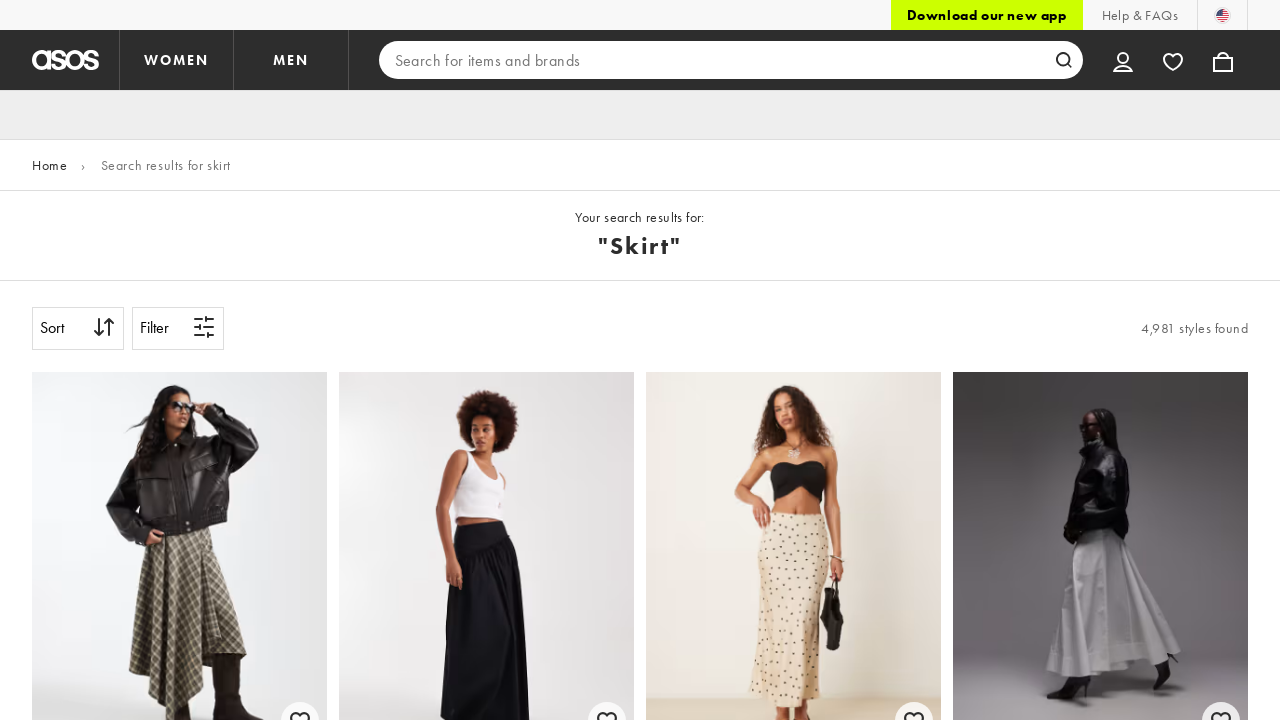

Search results loaded and verified with 'skirt' text
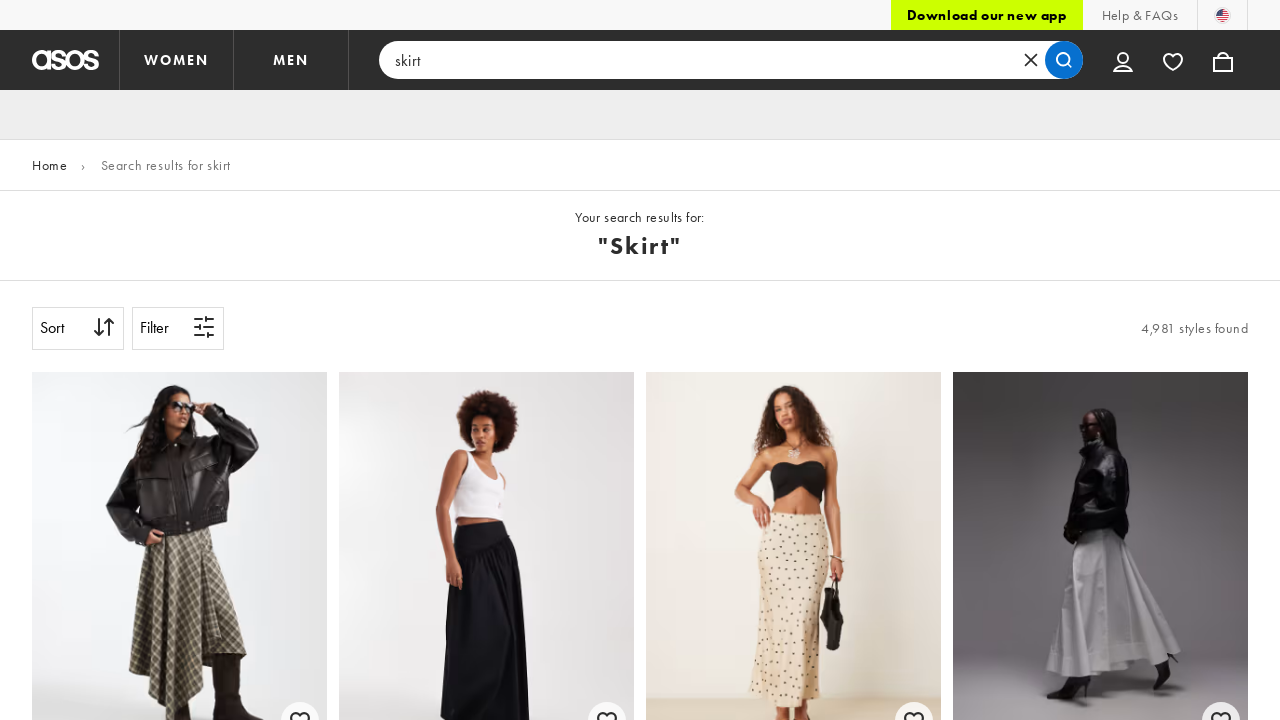

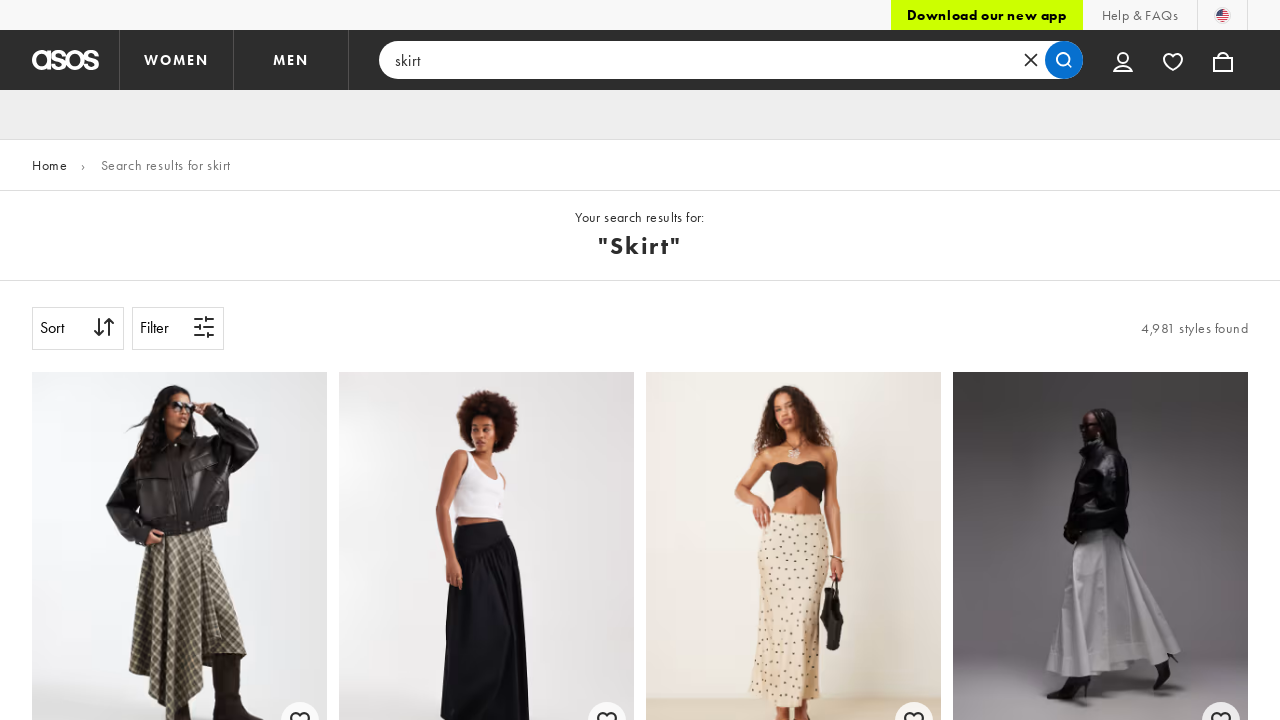